Navigates to Rahul Shetty Academy homepage and verifies the page loads by checking for page title availability

Starting URL: https://www.rahulshettyacademy.com/

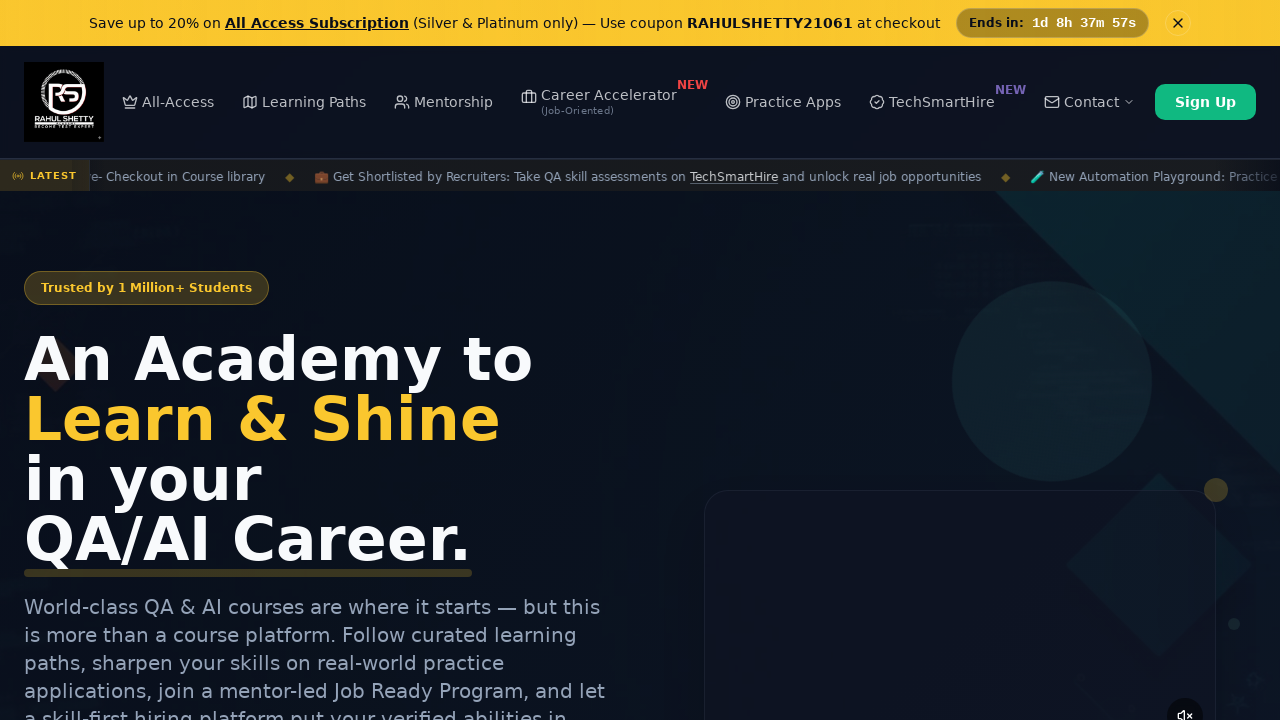

Waited for page to reach domcontentloaded state
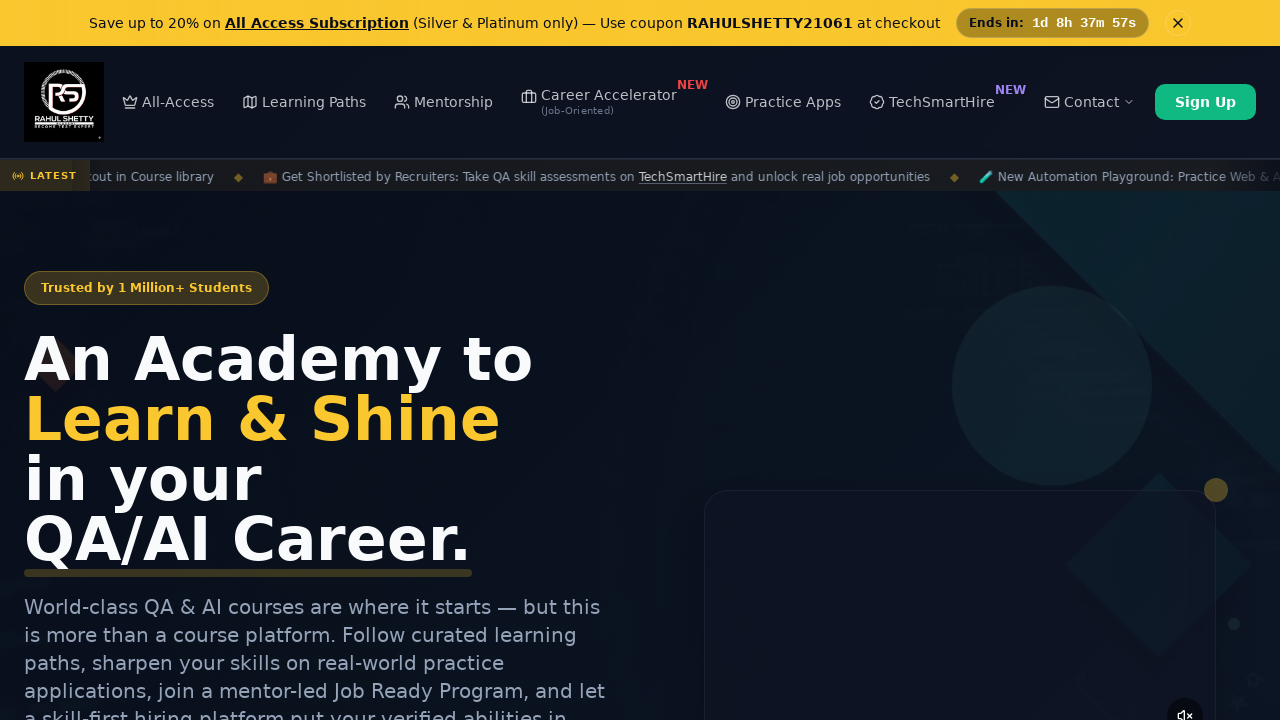

Verified page title is present and not None
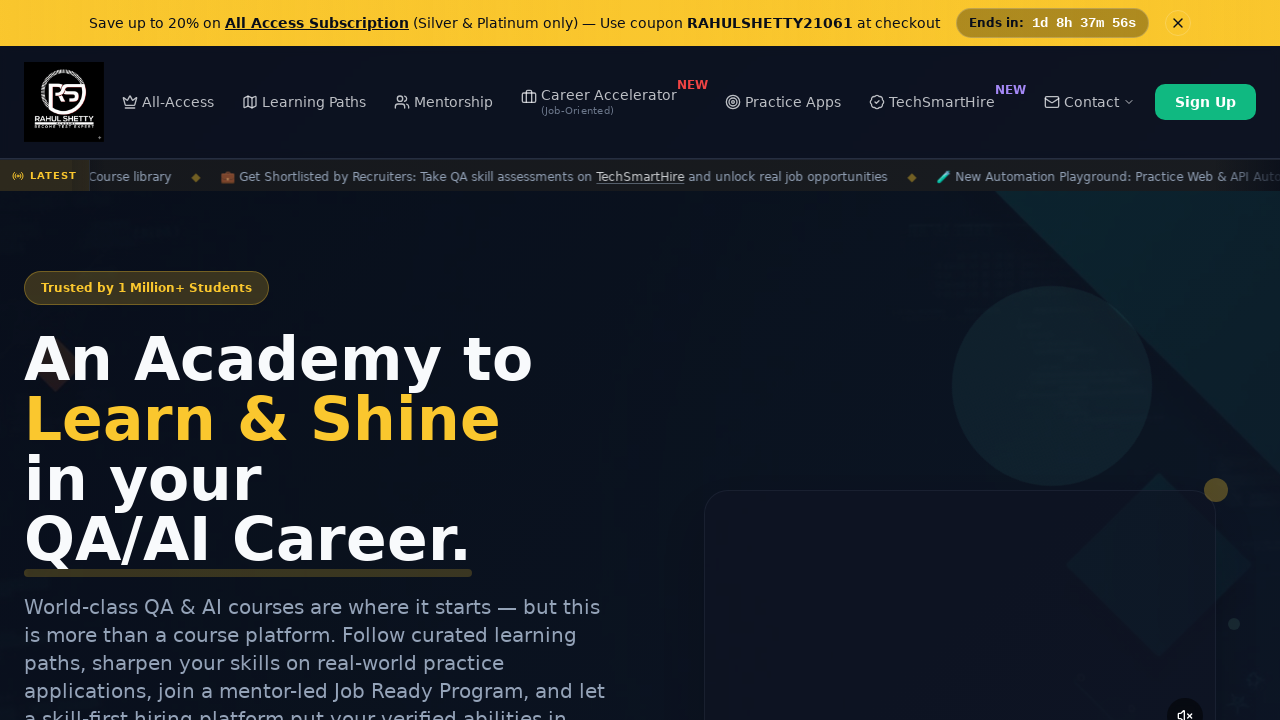

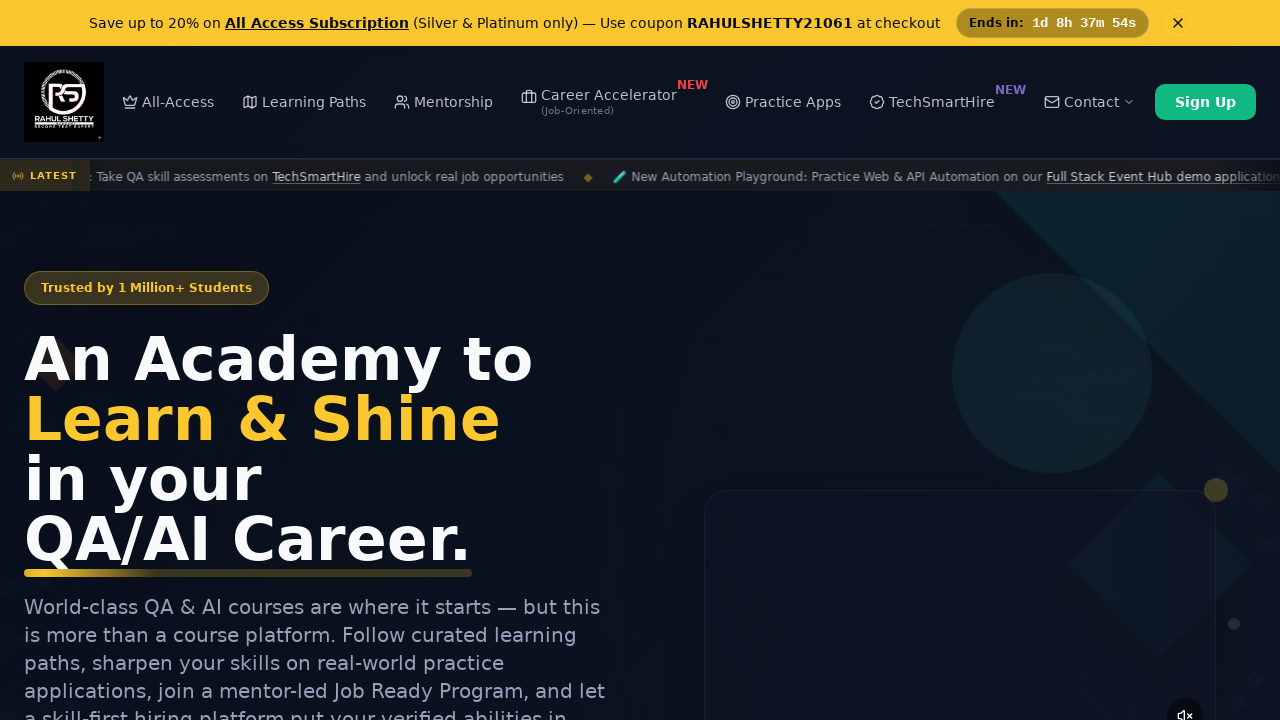